Tests checkbox functionality by clicking on a checkbox to toggle its checked state

Starting URL: https://www.selenium.dev/selenium/web/web-form.html

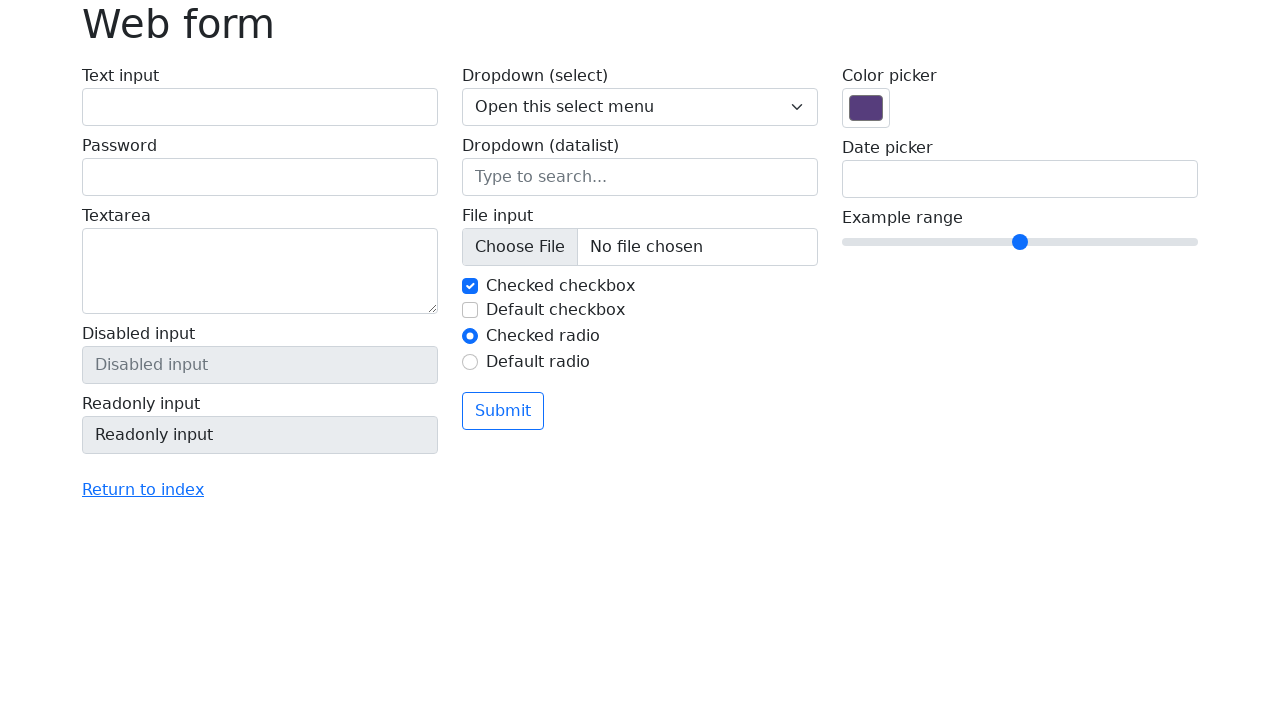

Clicked checkbox #my-check-2 to toggle its state at (470, 310) on #my-check-2
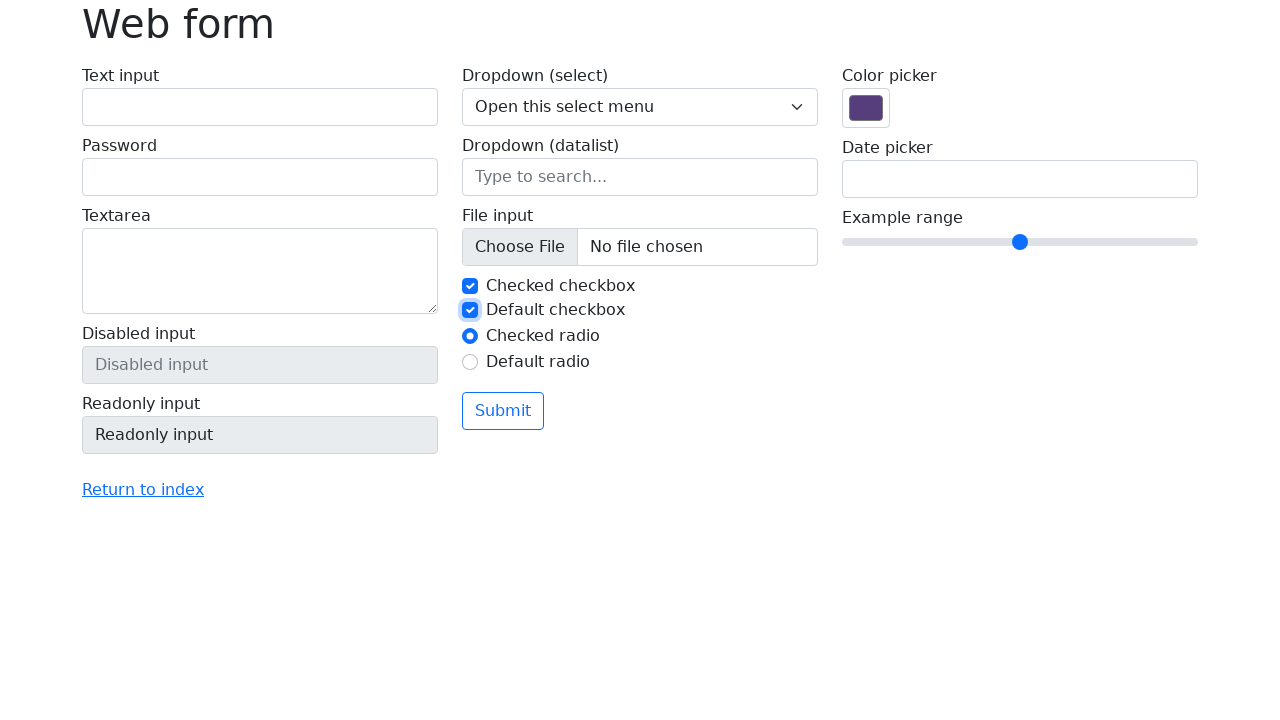

Verified checkbox #my-check-2 is now checked
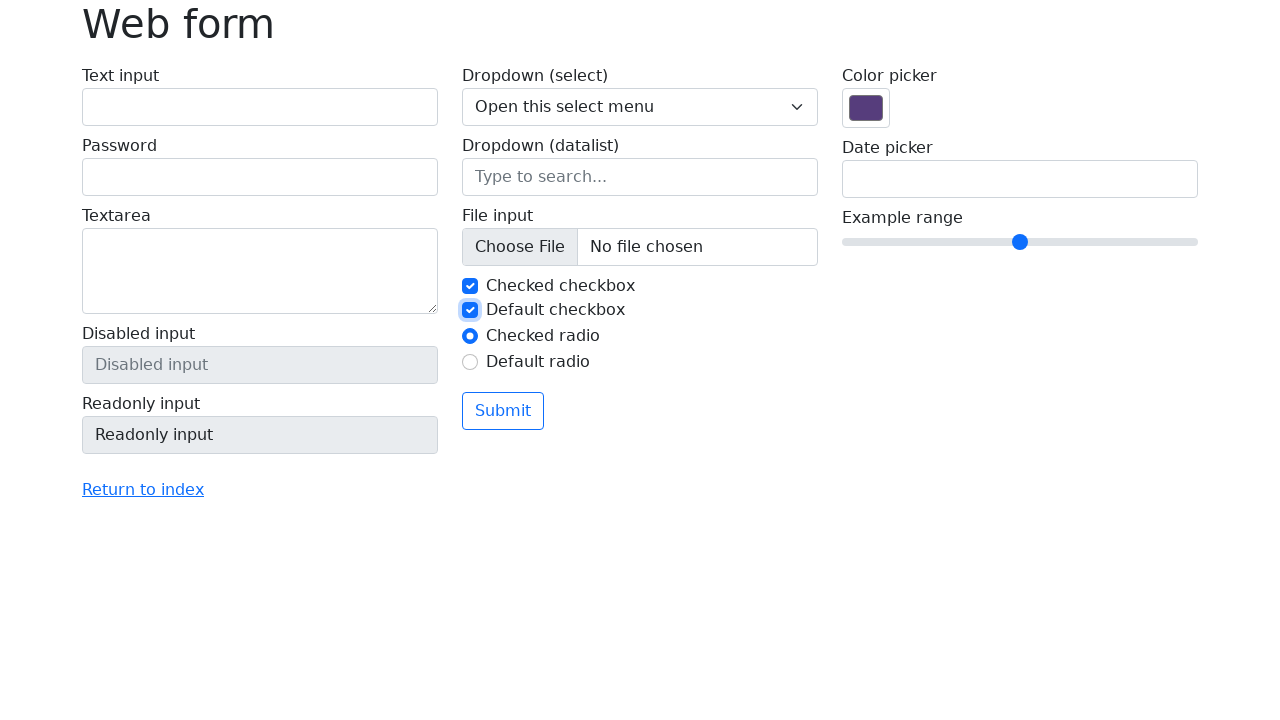

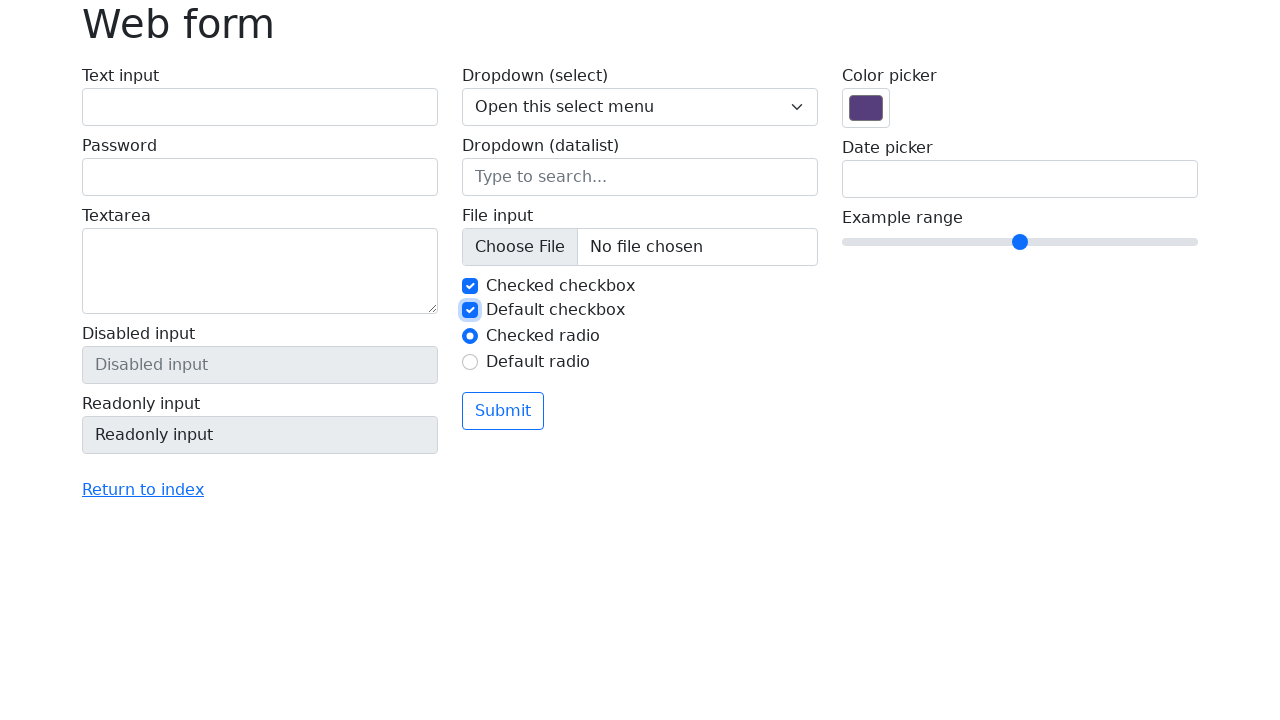